Tests keyboard key press functionality by sending the TAB key using keyboard actions and verifying the result text displays the correct key pressed.

Starting URL: http://the-internet.herokuapp.com/key_presses

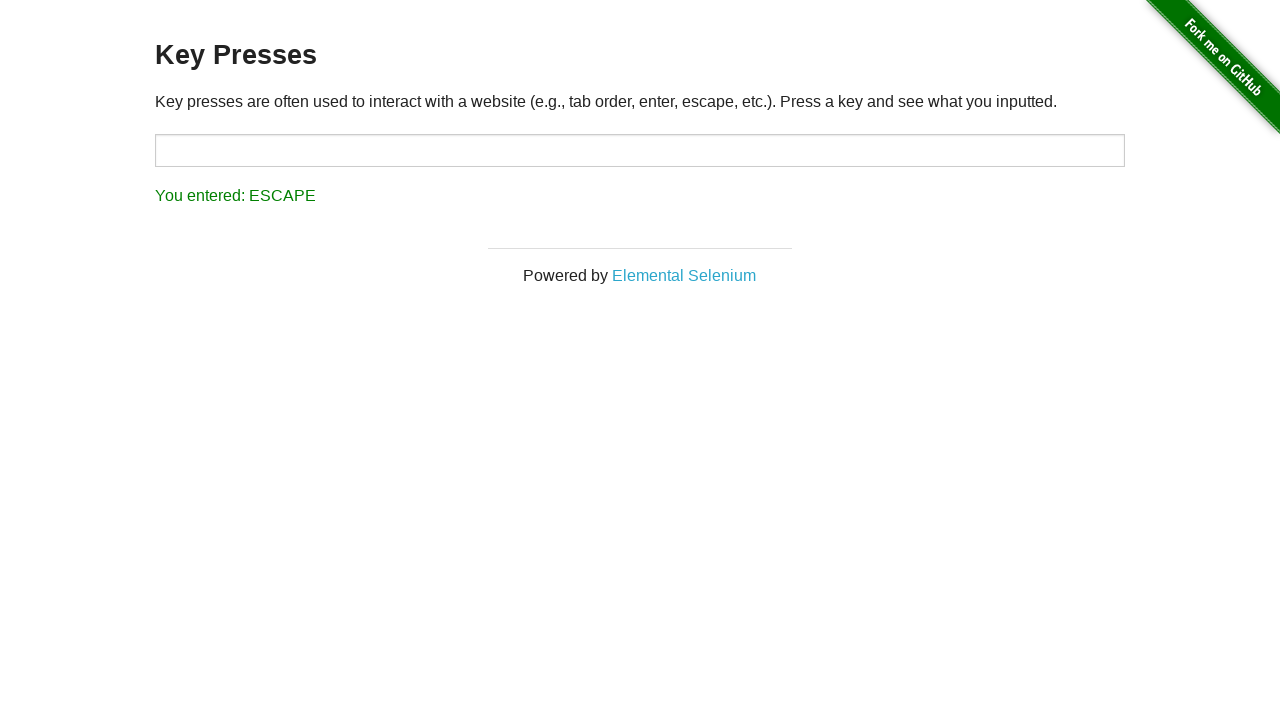

Pressed Tab key on the page
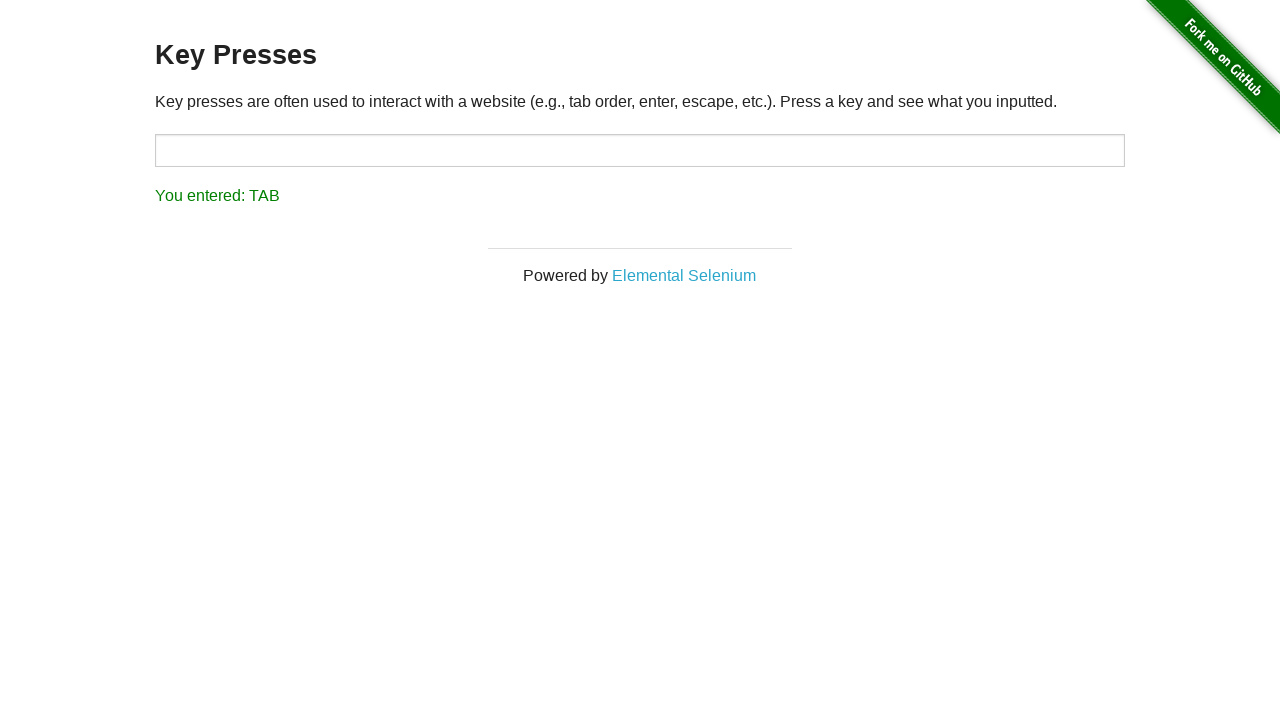

Waited for result element to load
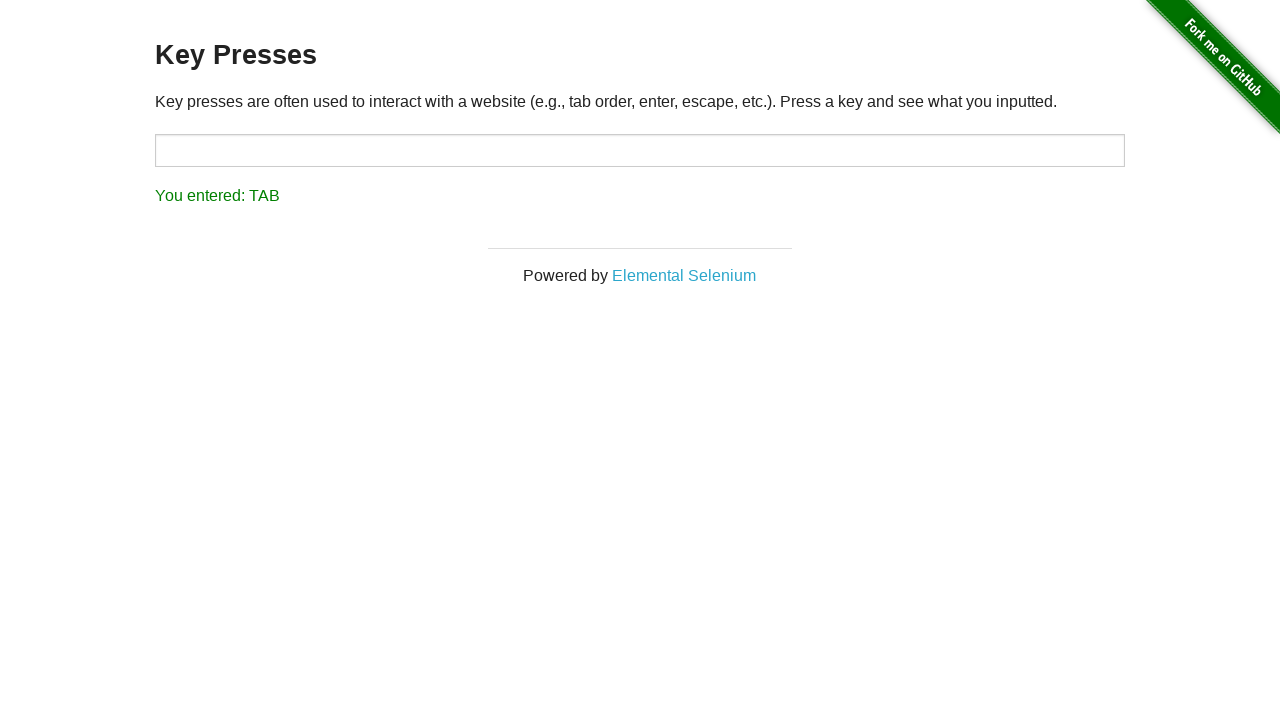

Retrieved result text content
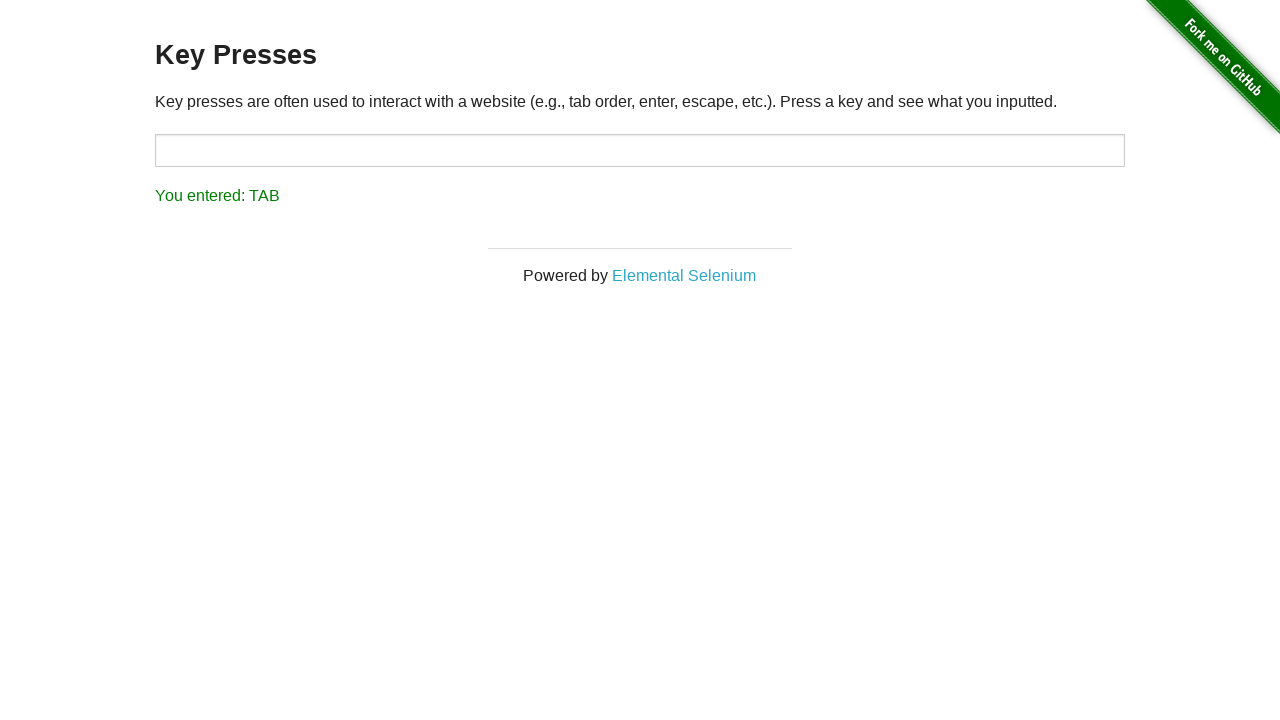

Verified result text displays 'You entered: TAB'
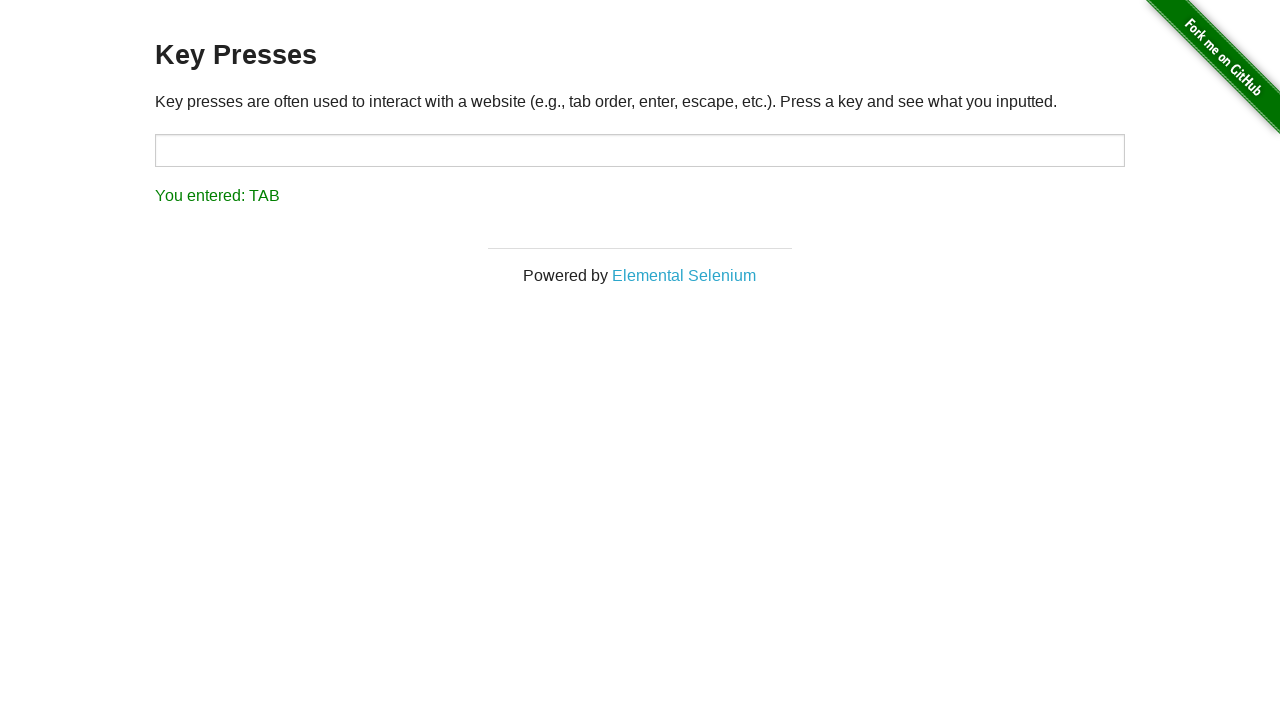

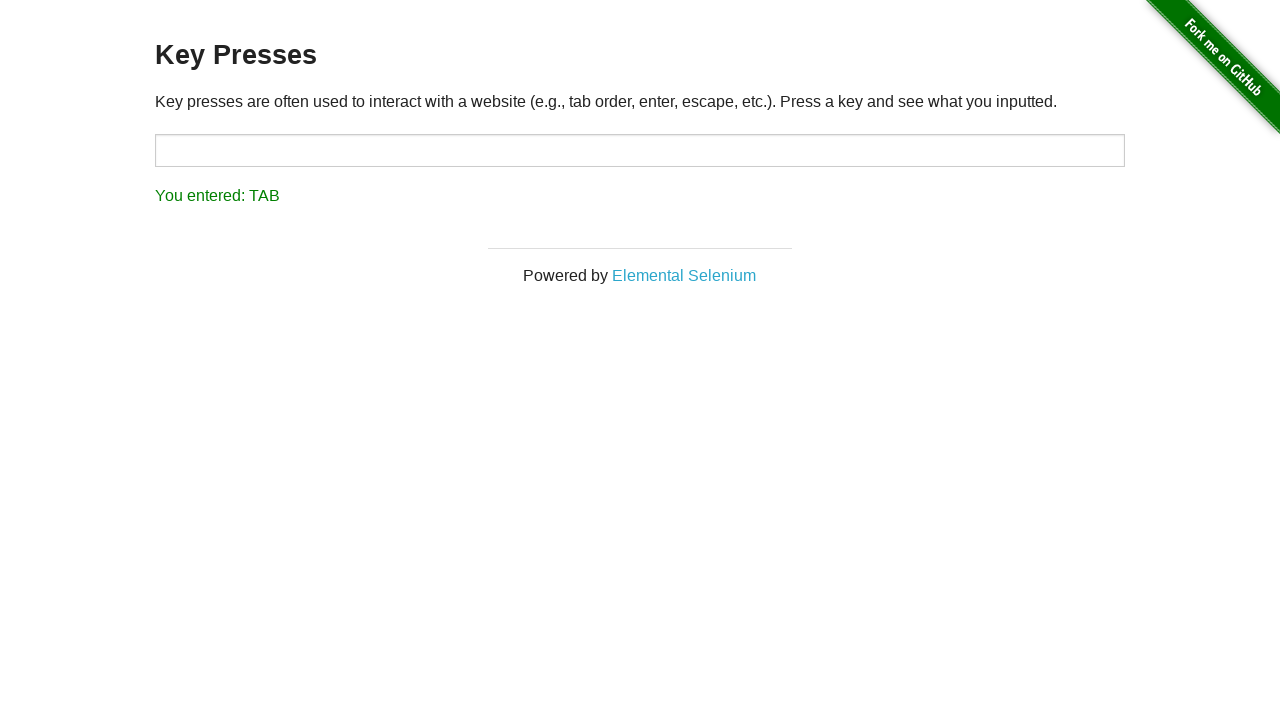